Navigates to Rahul Shetty Academy homepage and verifies the page loads by checking the title and URL are accessible.

Starting URL: https://rahulshettyacademy.com/#index

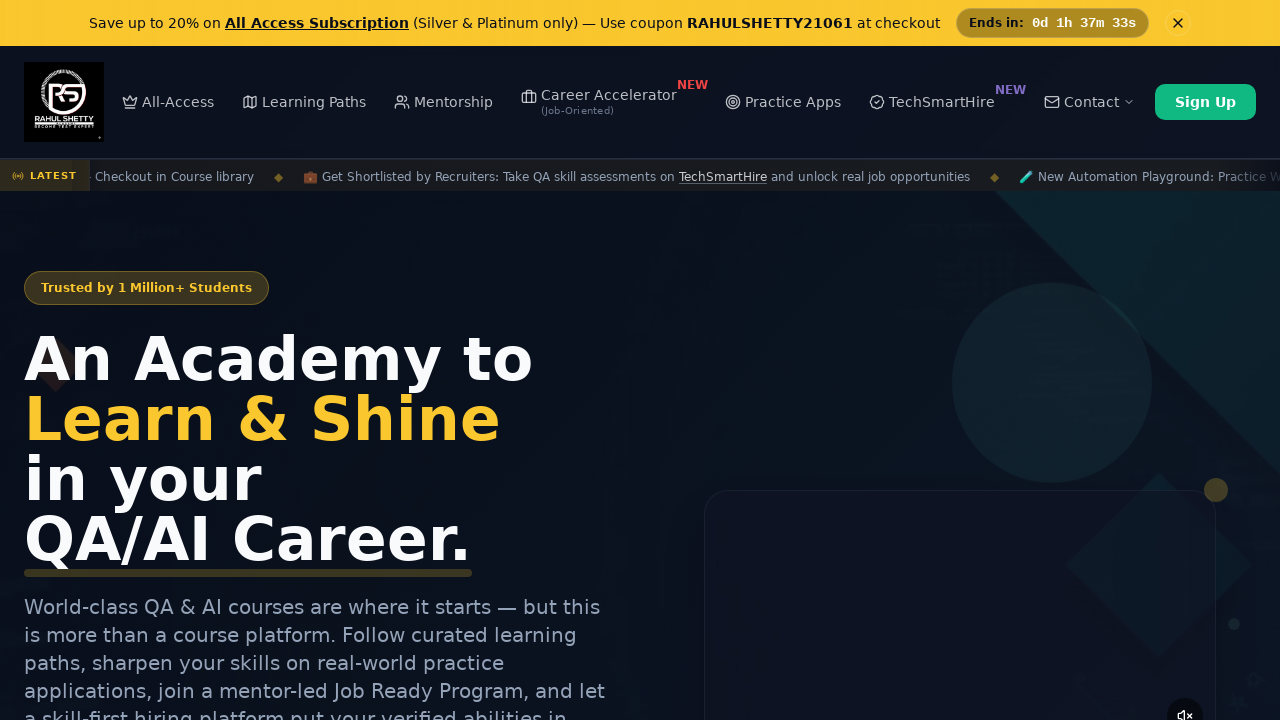

Page loaded with domcontentloaded state
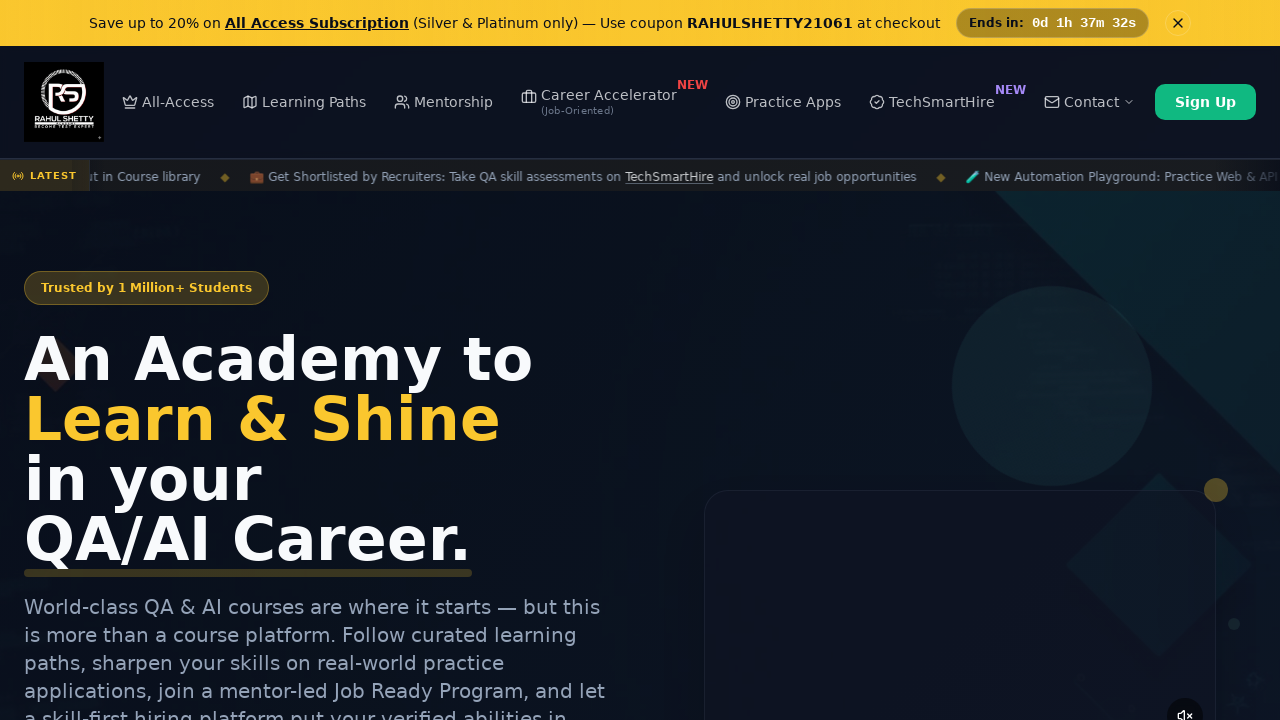

Retrieved page title: Rahul Shetty Academy | QA Automation, Playwright, AI Testing & Online Training
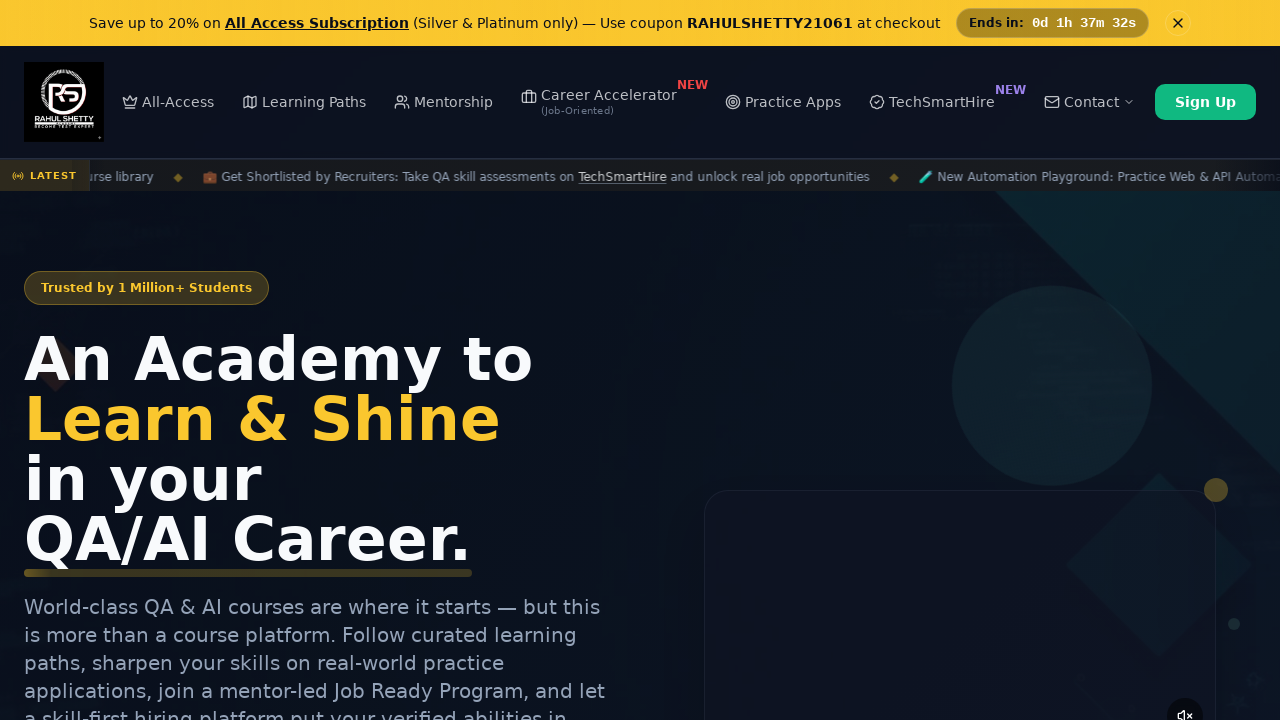

Retrieved page URL: https://rahulshettyacademy.com/#index
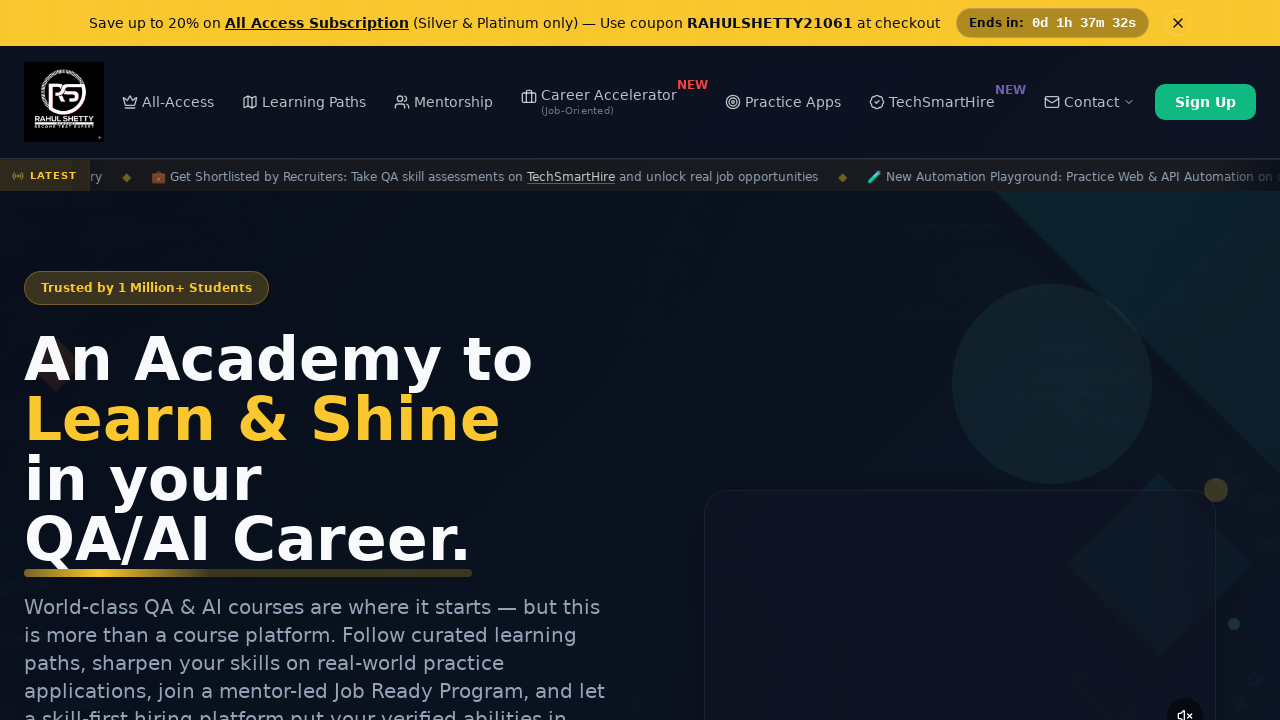

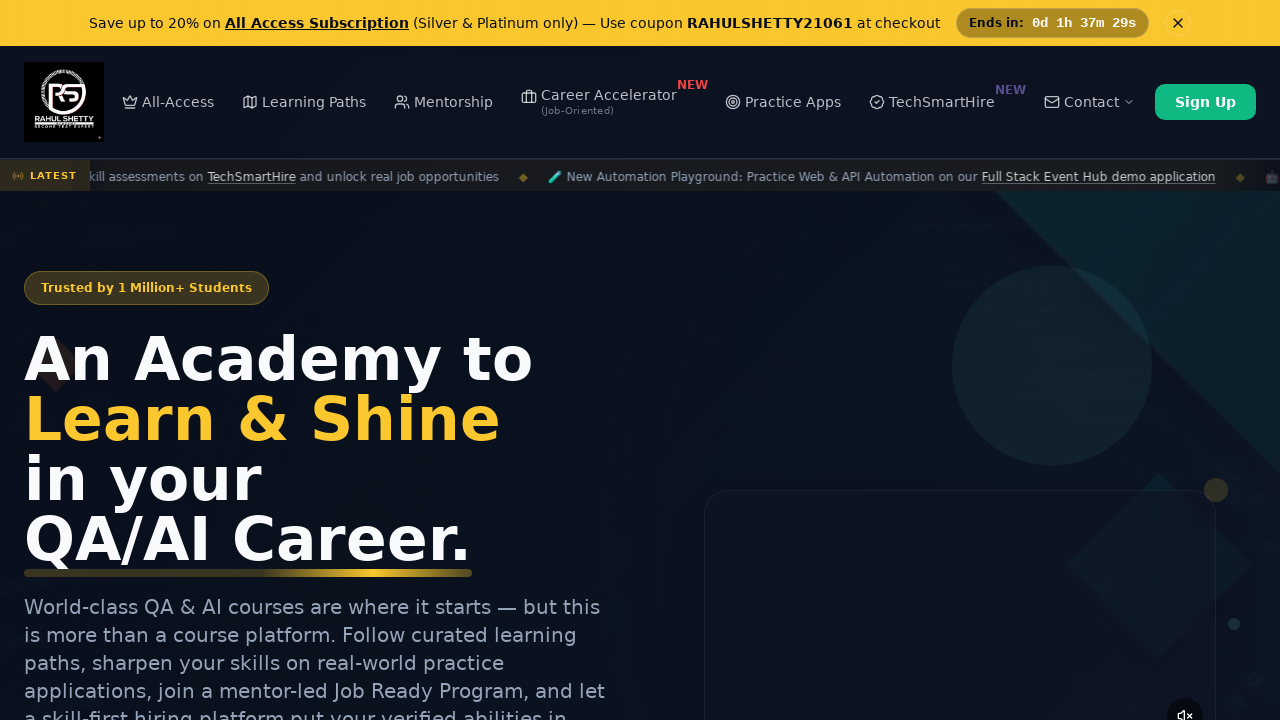